Tests dynamic controls including checkbox toggling, remove/add functionality, and enable/disable input controls

Starting URL: https://the-internet.herokuapp.com/

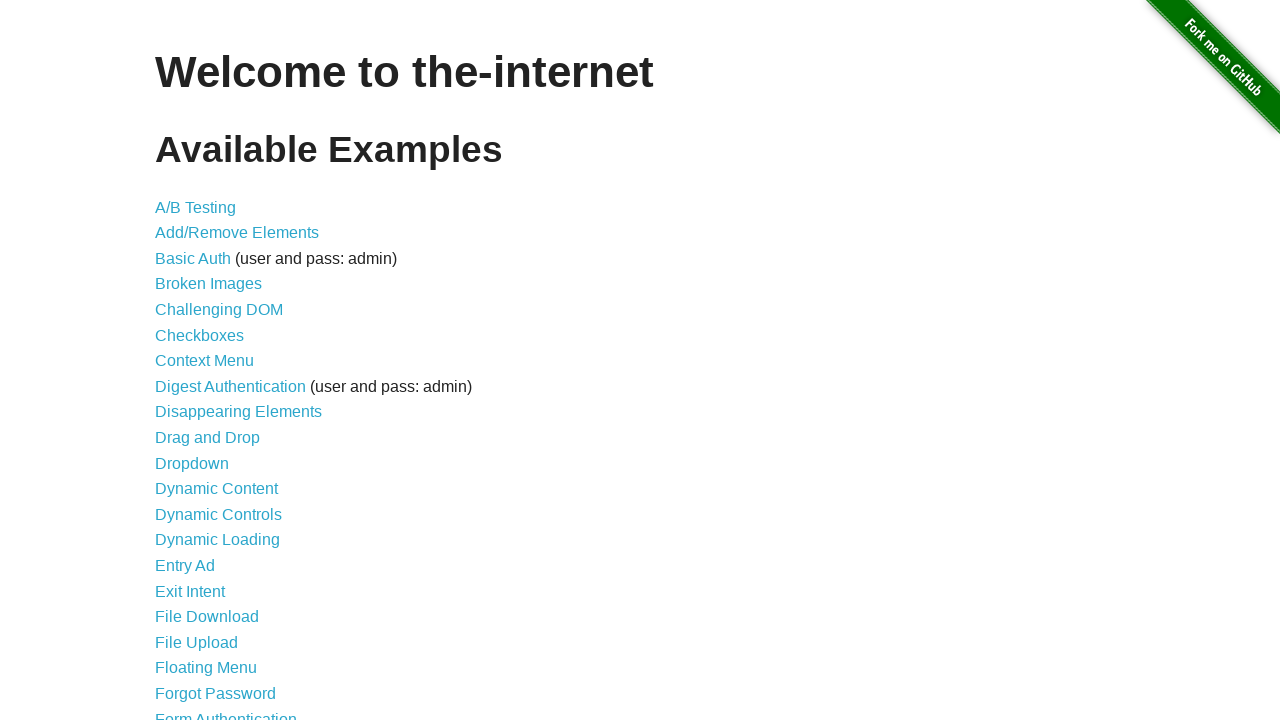

Clicked on Dynamic Controls link at (218, 514) on a[href='/dynamic_controls']
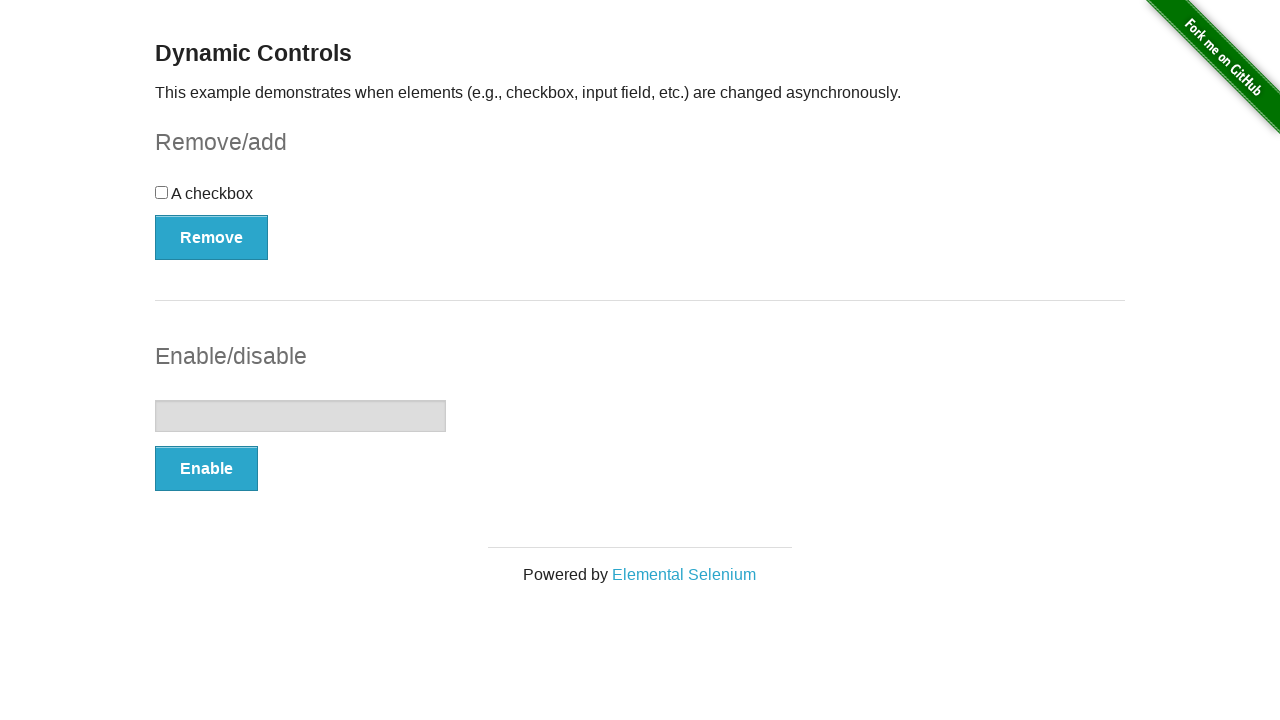

Clicked on the checkbox at (162, 192) on input[type='checkbox']
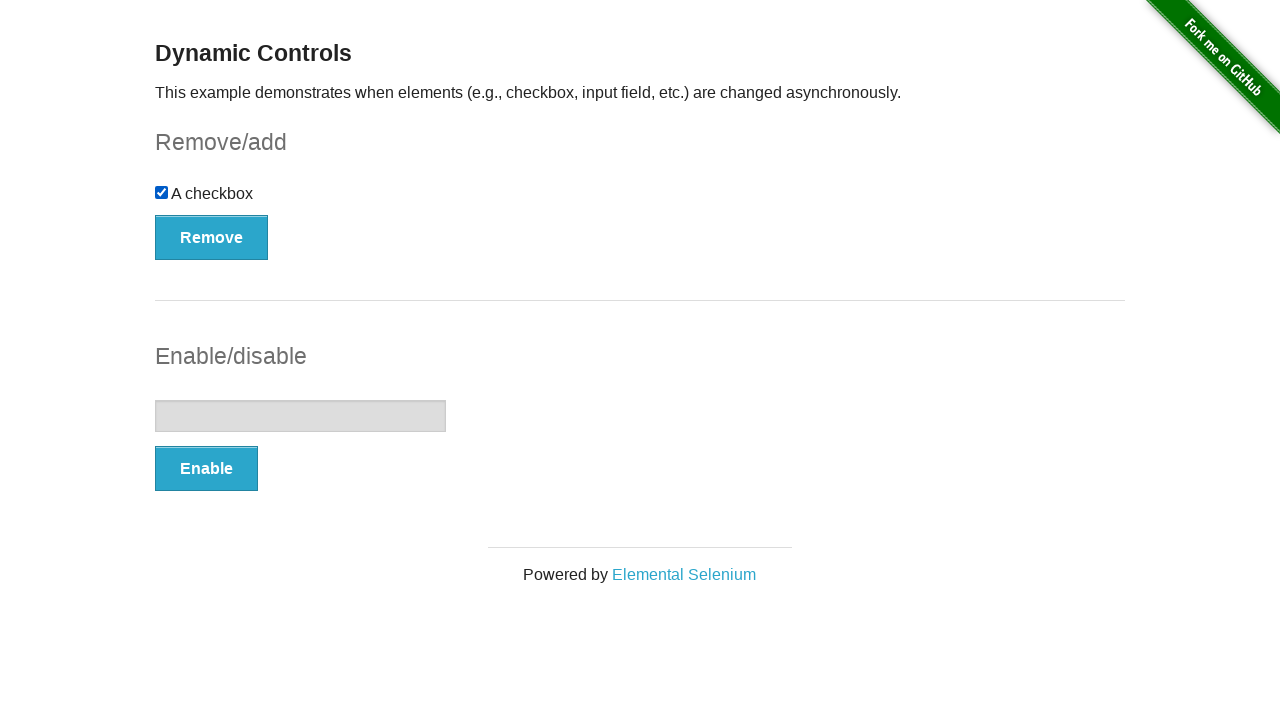

Clicked Remove button to remove checkbox at (212, 237) on button[onclick='swapCheckbox()']
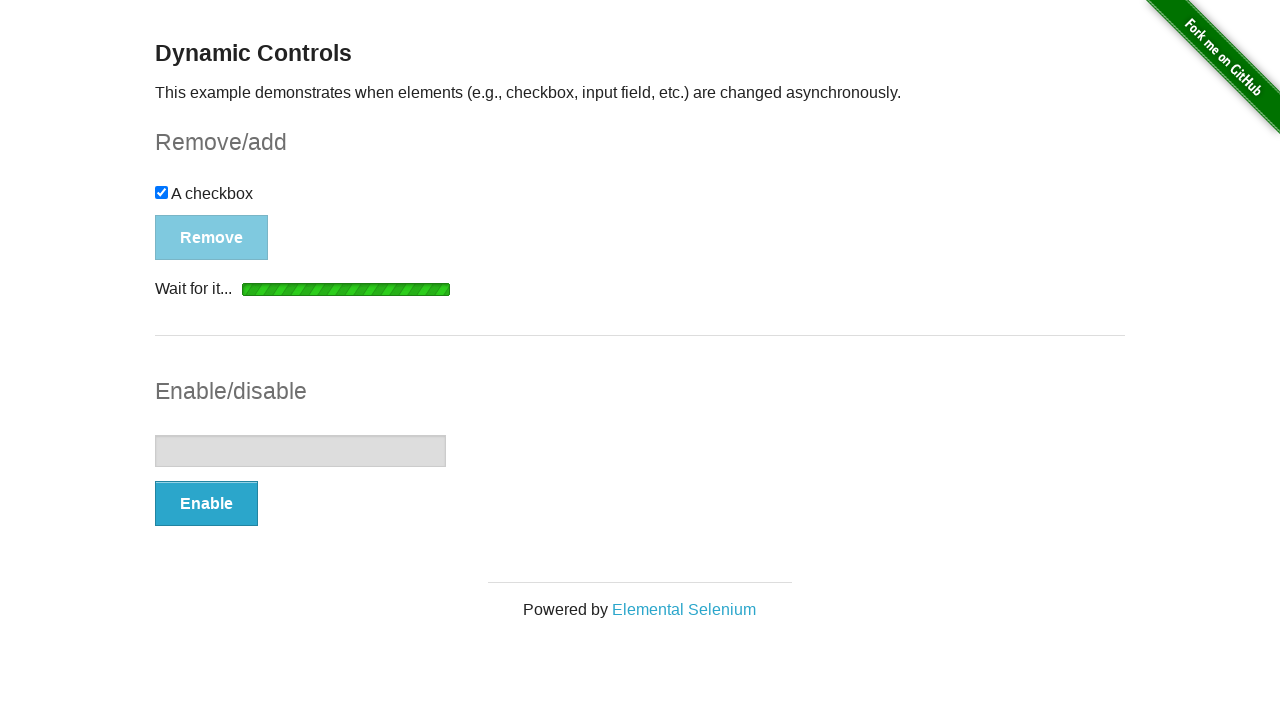

Message appeared after removing checkbox
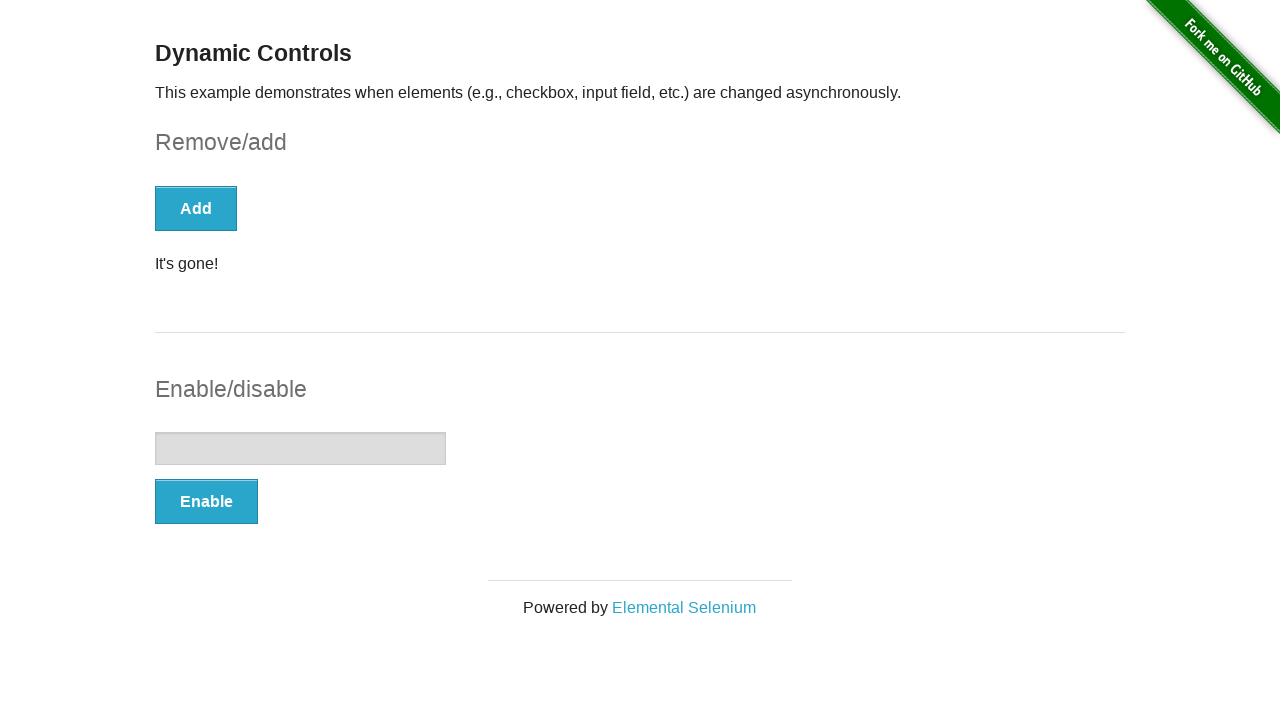

Clicked Add button to add checkbox back at (196, 208) on button[onclick='swapCheckbox()']
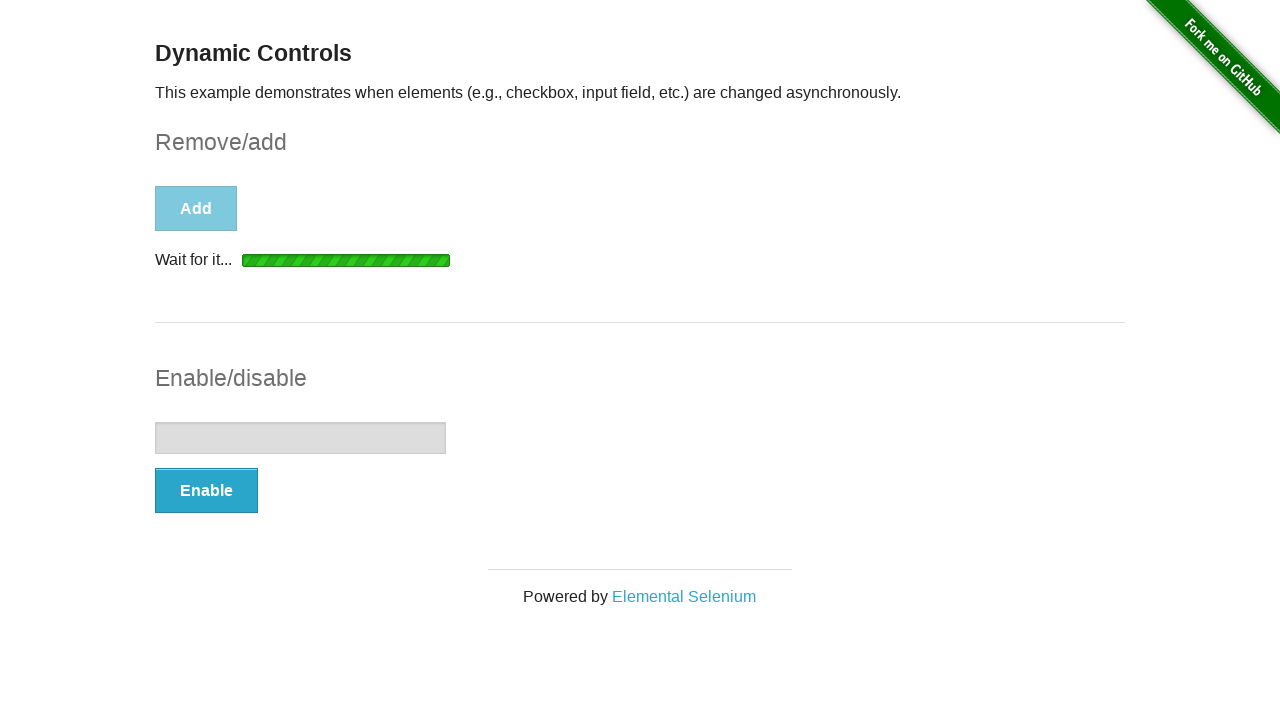

Message appeared after adding checkbox back
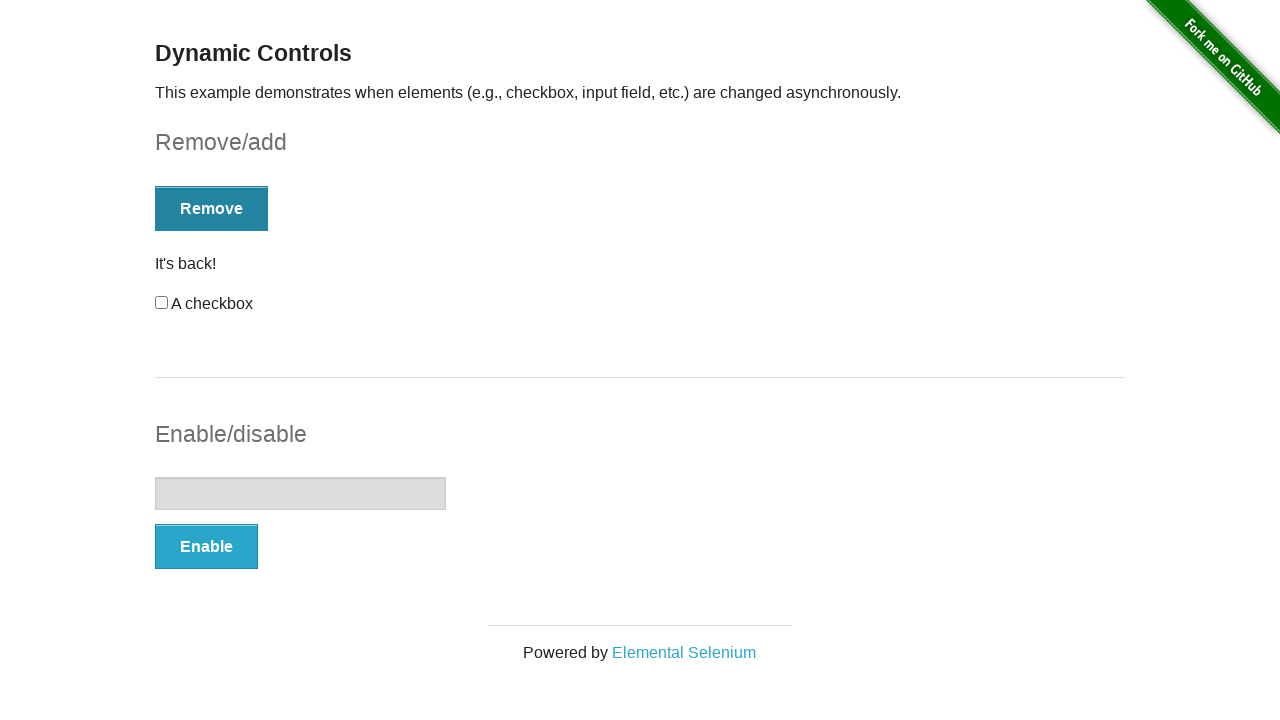

Clicked on the checkbox again at (162, 303) on #checkbox
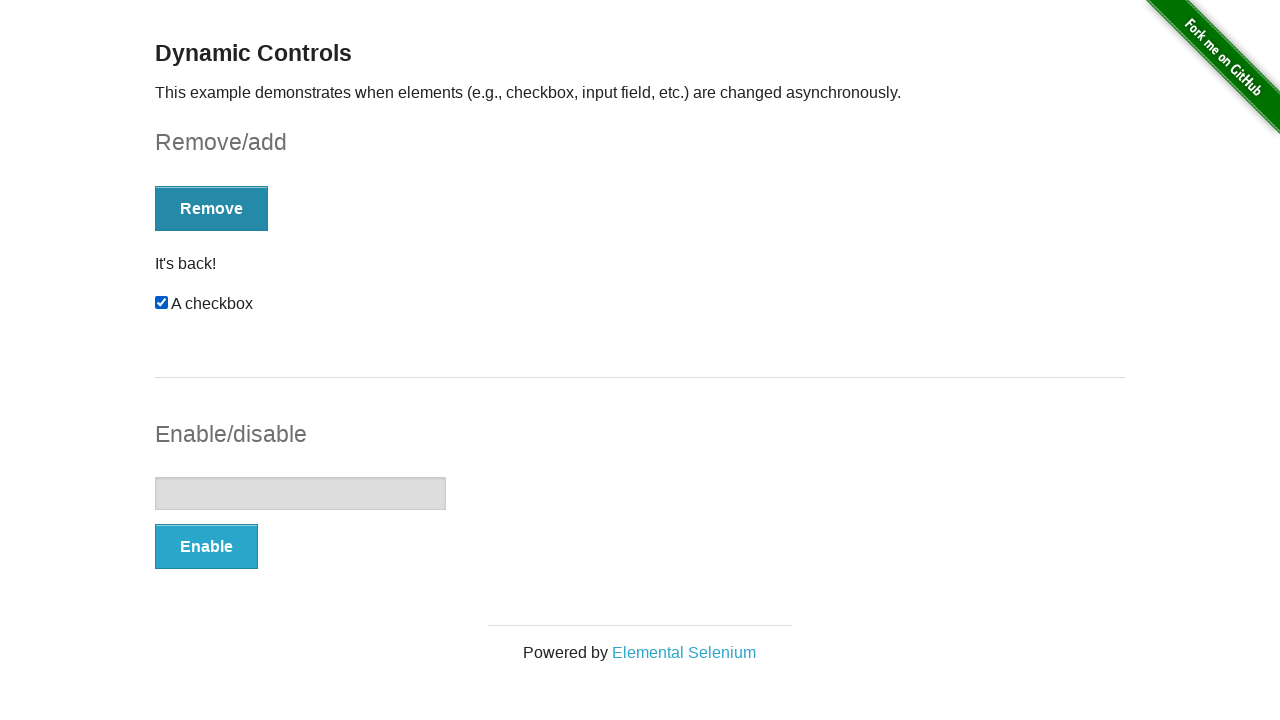

Clicked Enable button to enable input field at (206, 546) on button[onclick='swapInput()']
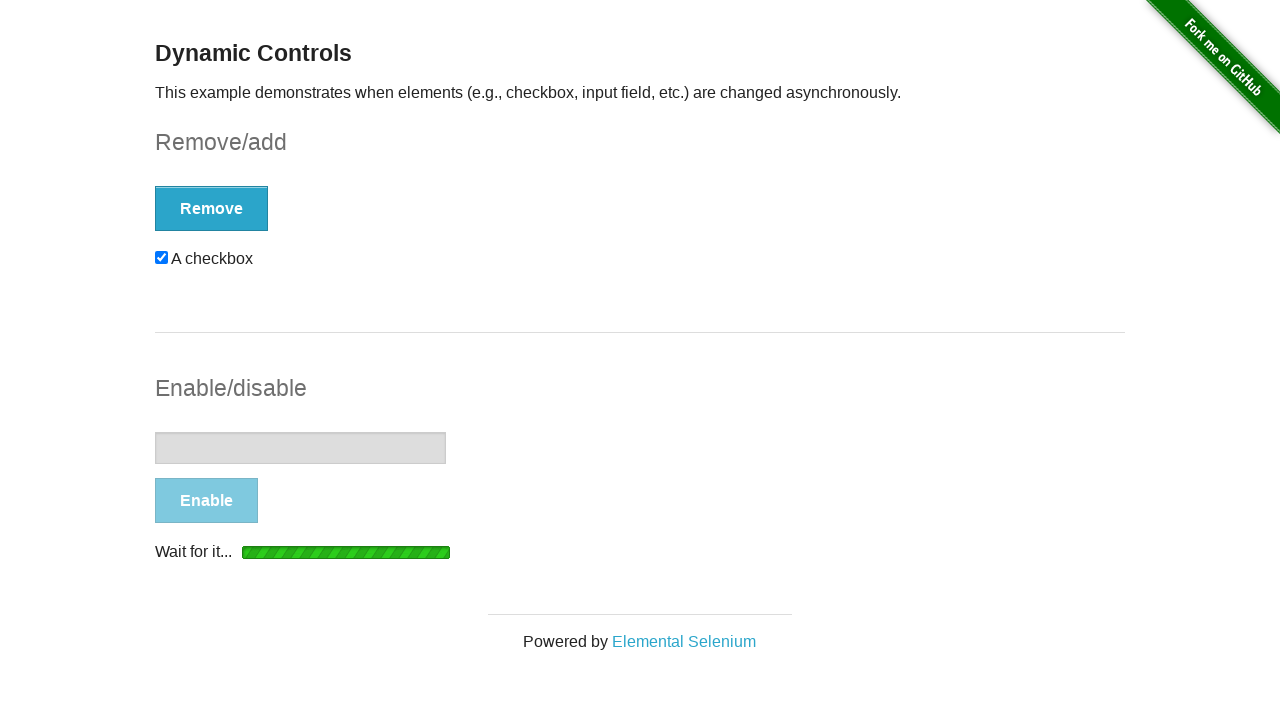

Message appeared after enabling input field
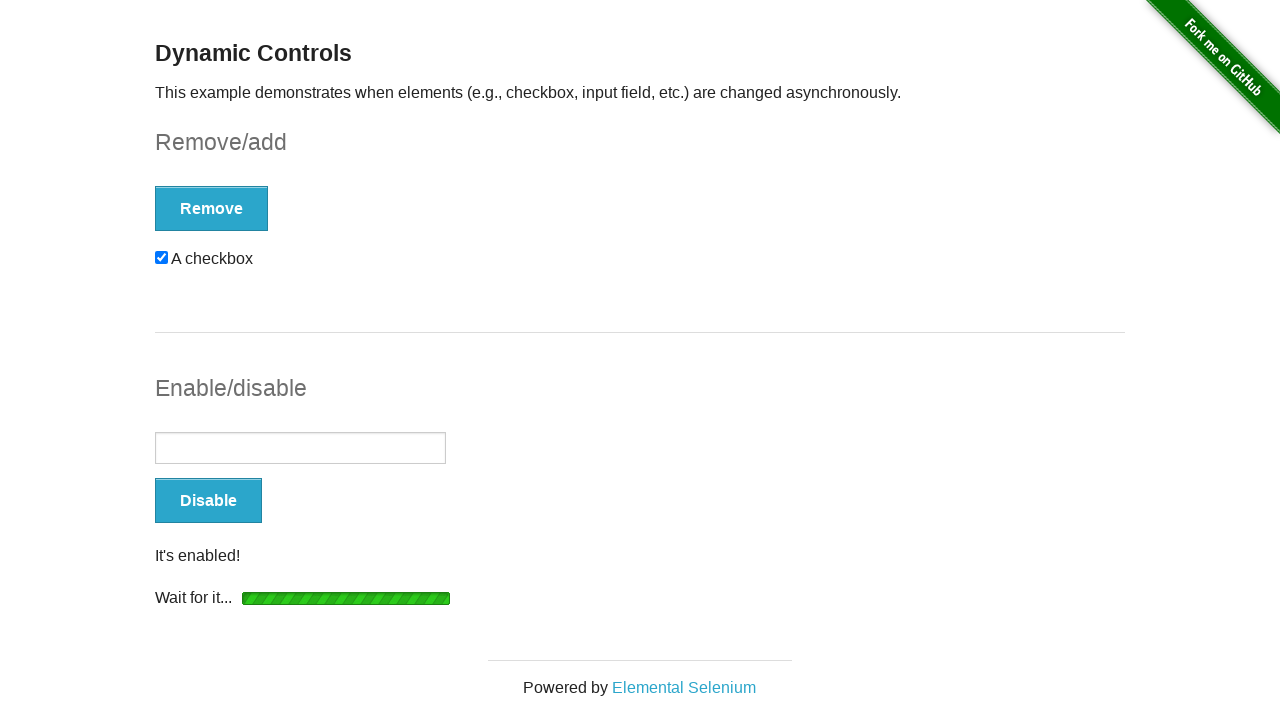

Clicked Disable button to disable input field at (208, 501) on xpath=//button[normalize-space()='Disable']
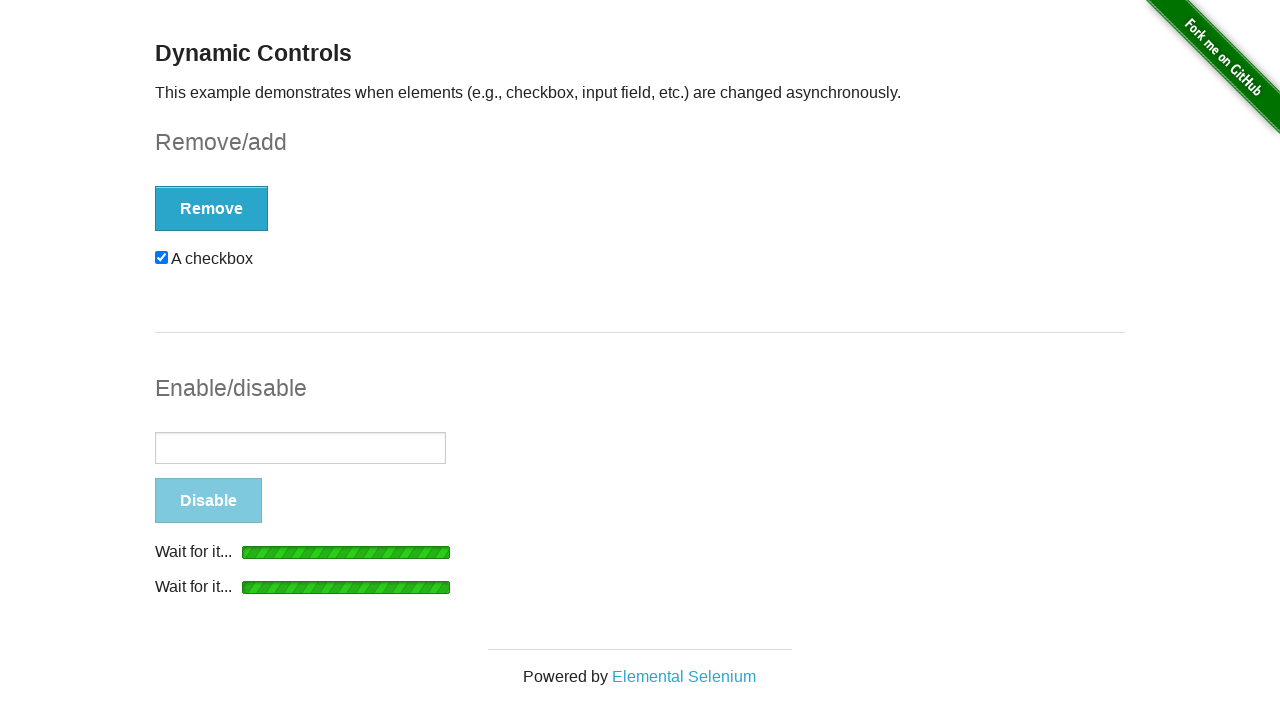

Message appeared after disabling input field
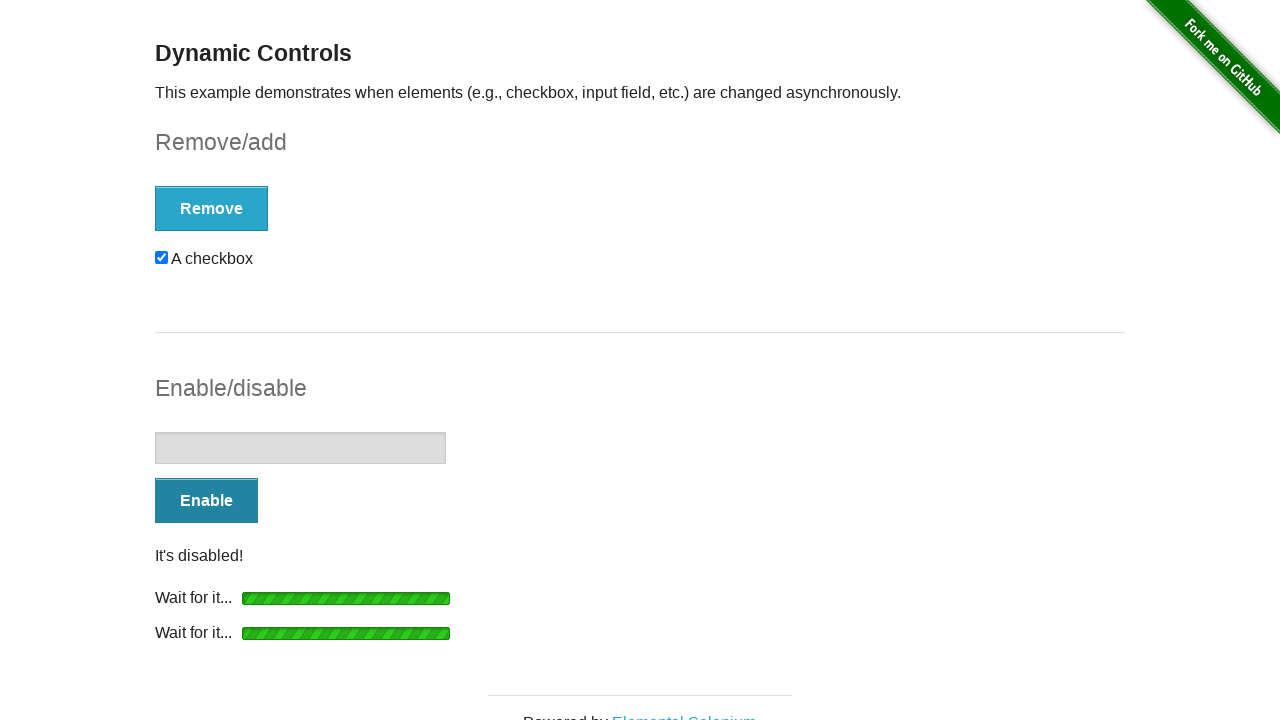

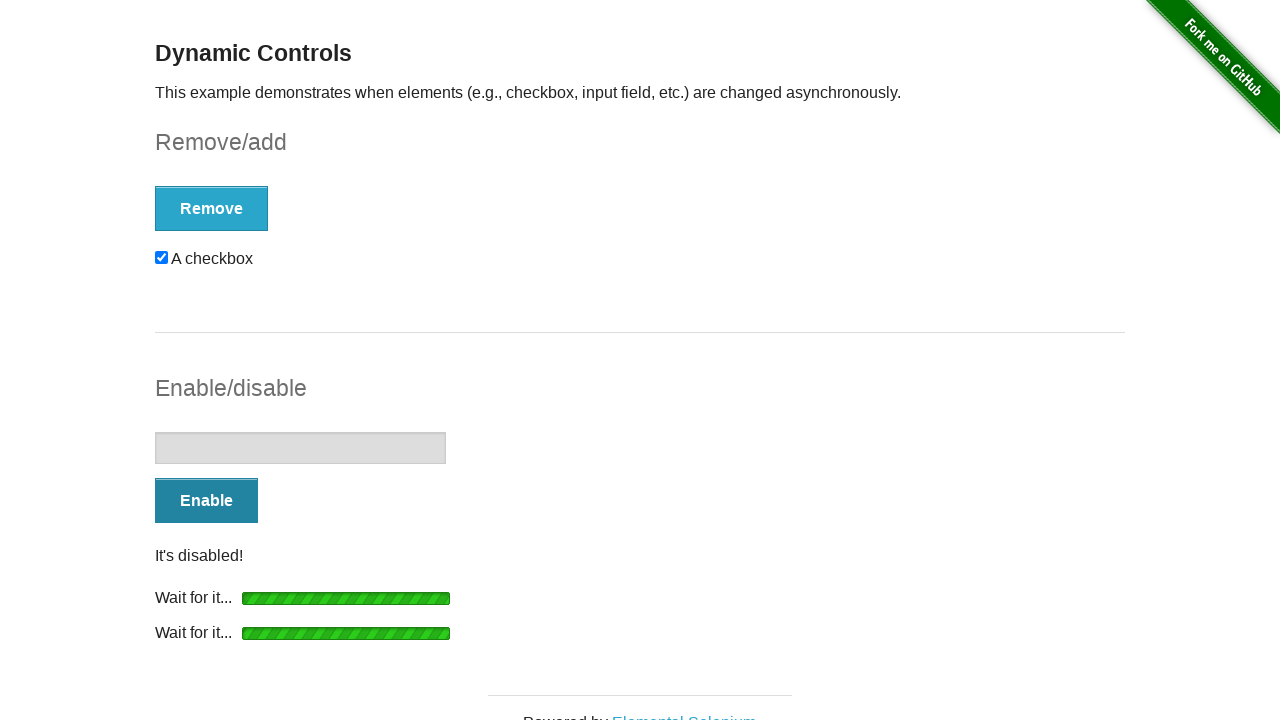